Navigates to The Testing Academy website and performs page scrolling using keyboard actions

Starting URL: https://thetestingacademy.com/

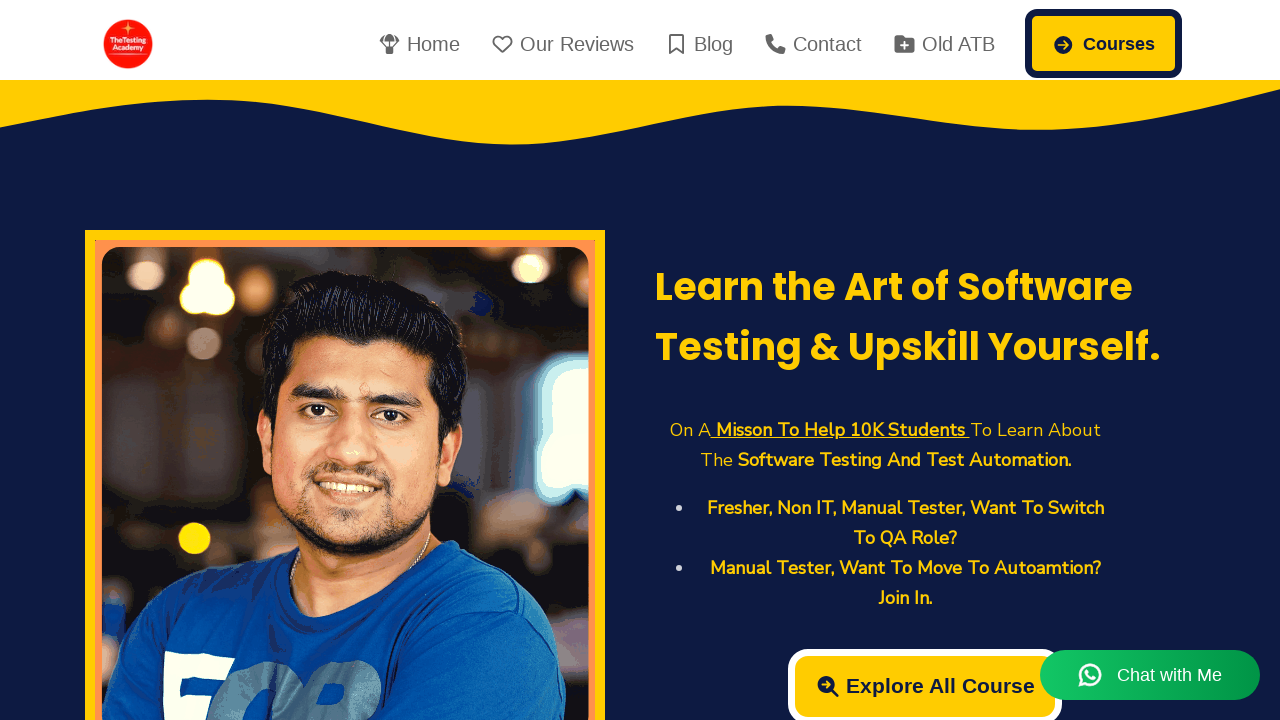

Navigated to The Testing Academy website
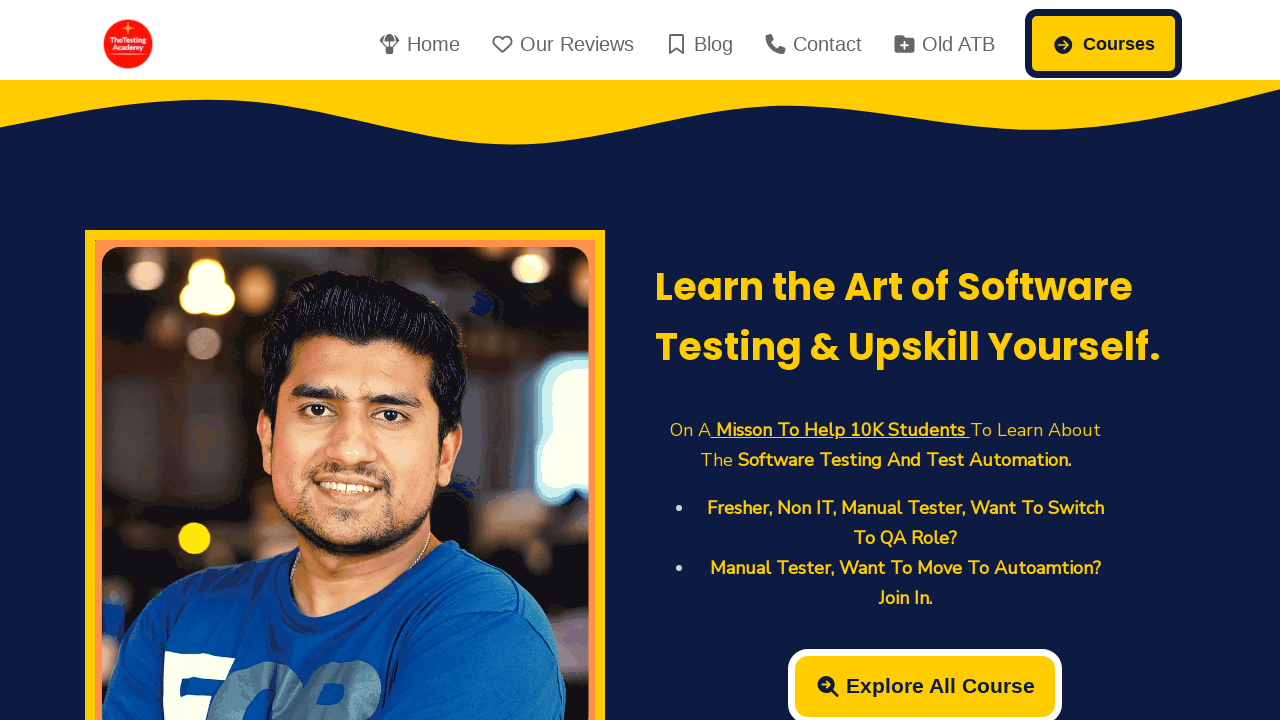

Pressed Page Down key to scroll down
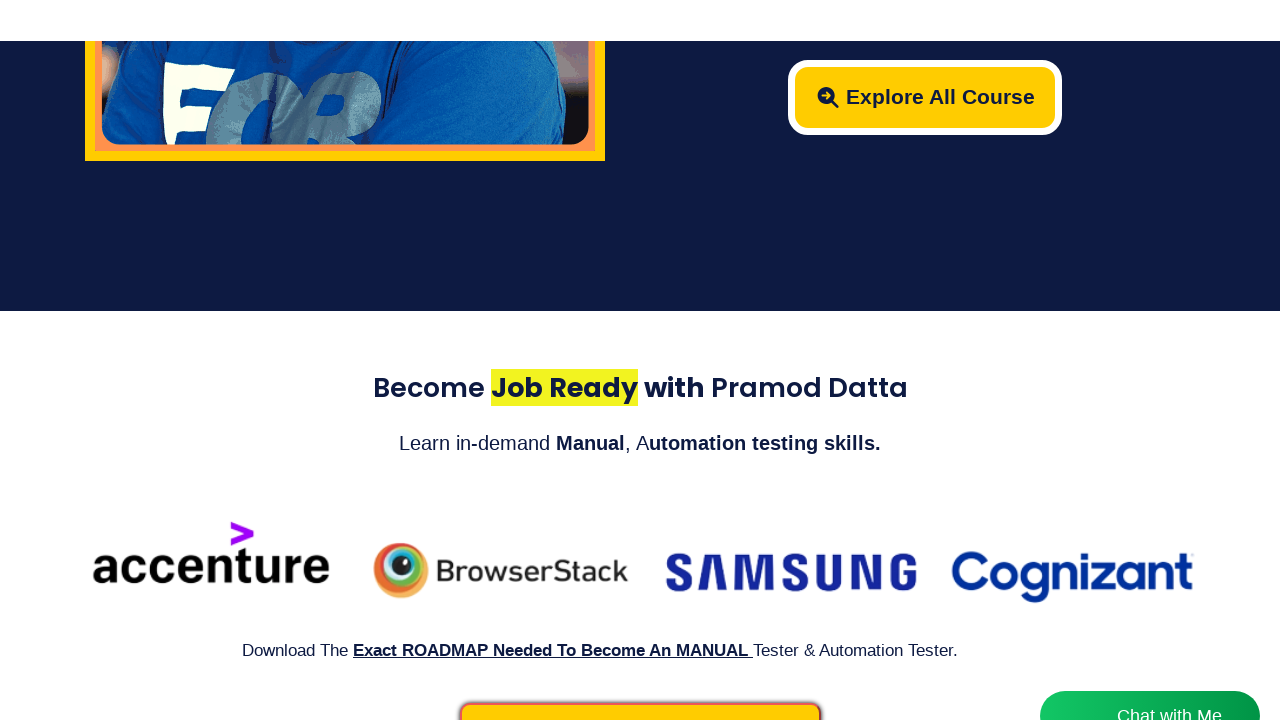

Pressed Page Down key again to scroll down further
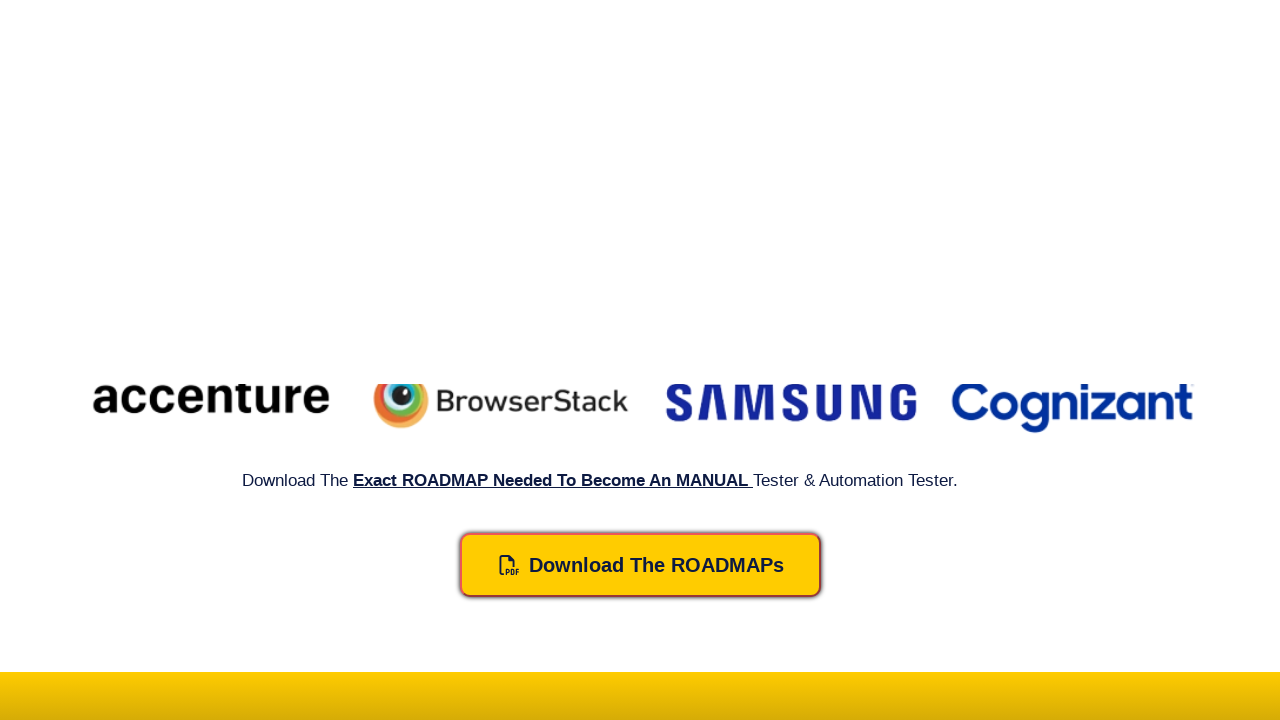

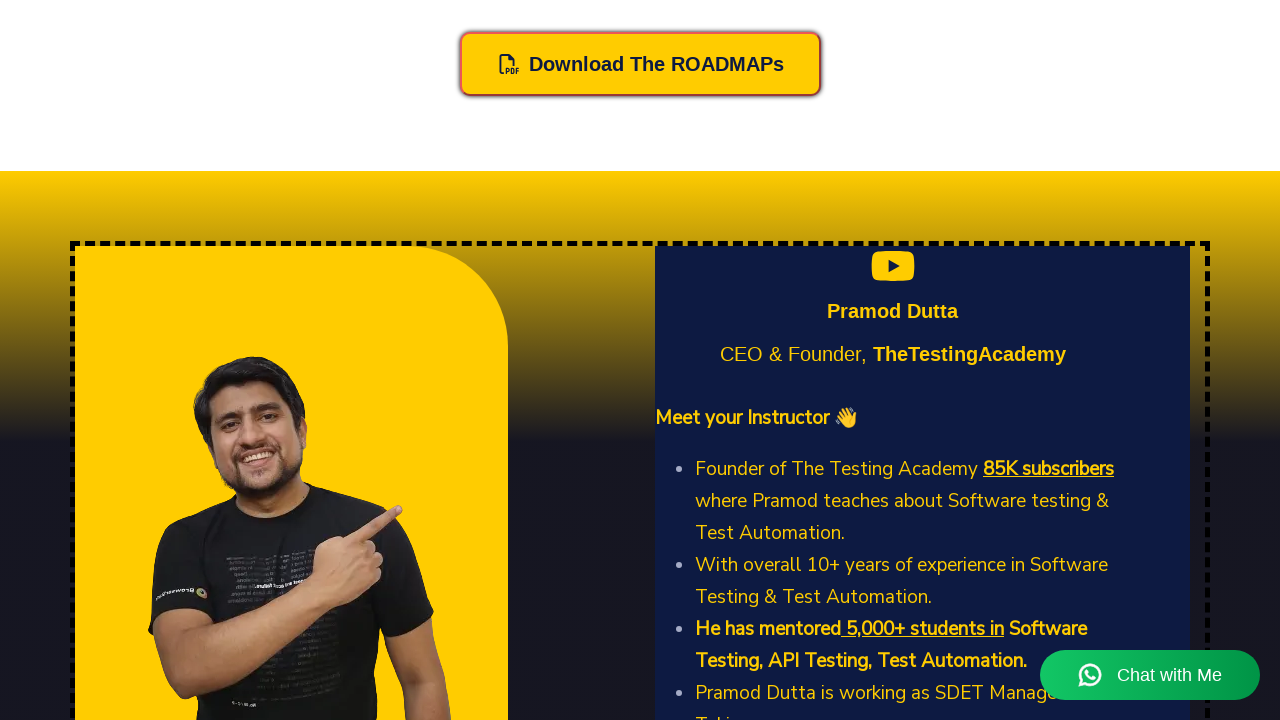